Tests that leaving the first name field empty shows an error message during registration

Starting URL: https://www.sharelane.com/cgi-bin/register.py

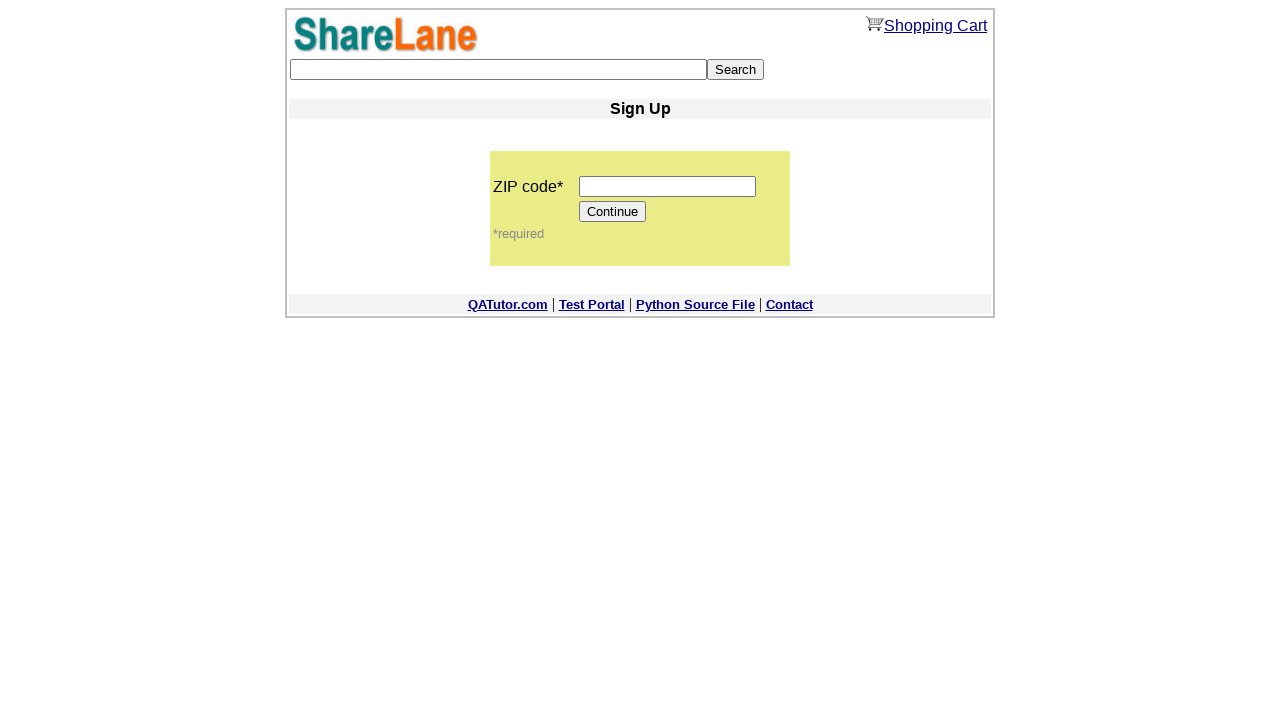

Filled ZIP code field with '645657' on input[name='zip_code']
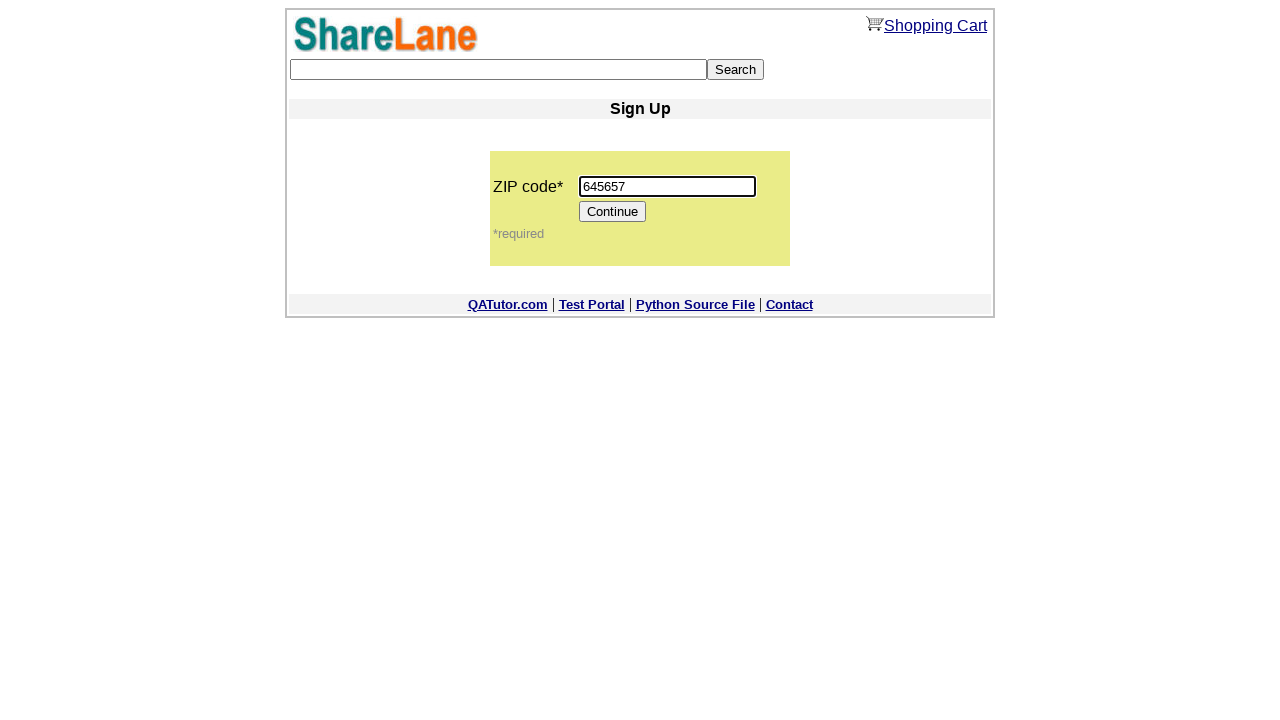

Clicked continue button to proceed to registration form at (613, 212) on xpath=/html/body/center/table/tbody/tr[5]/td/table/tbody/tr[2]/td/table/tbody/tr
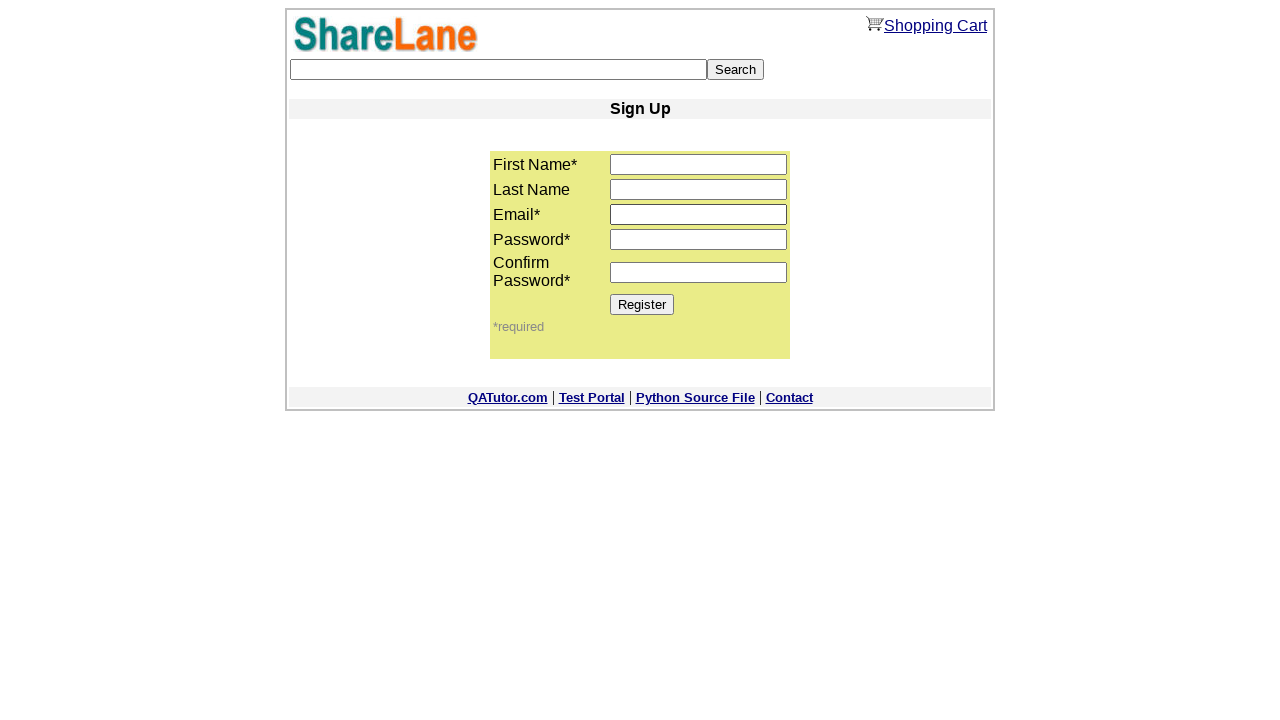

Left first name field empty on input[name='first_name']
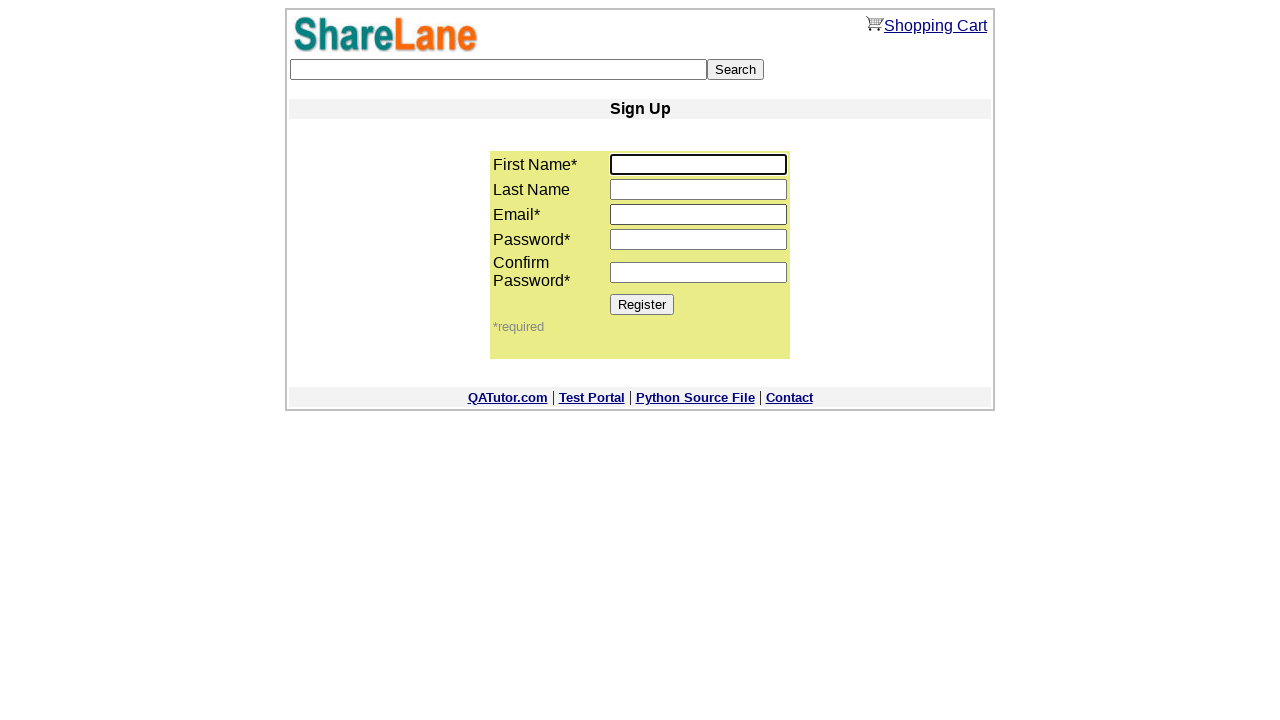

Filled email field with 'testuser478@gmail.com' on input[name='email']
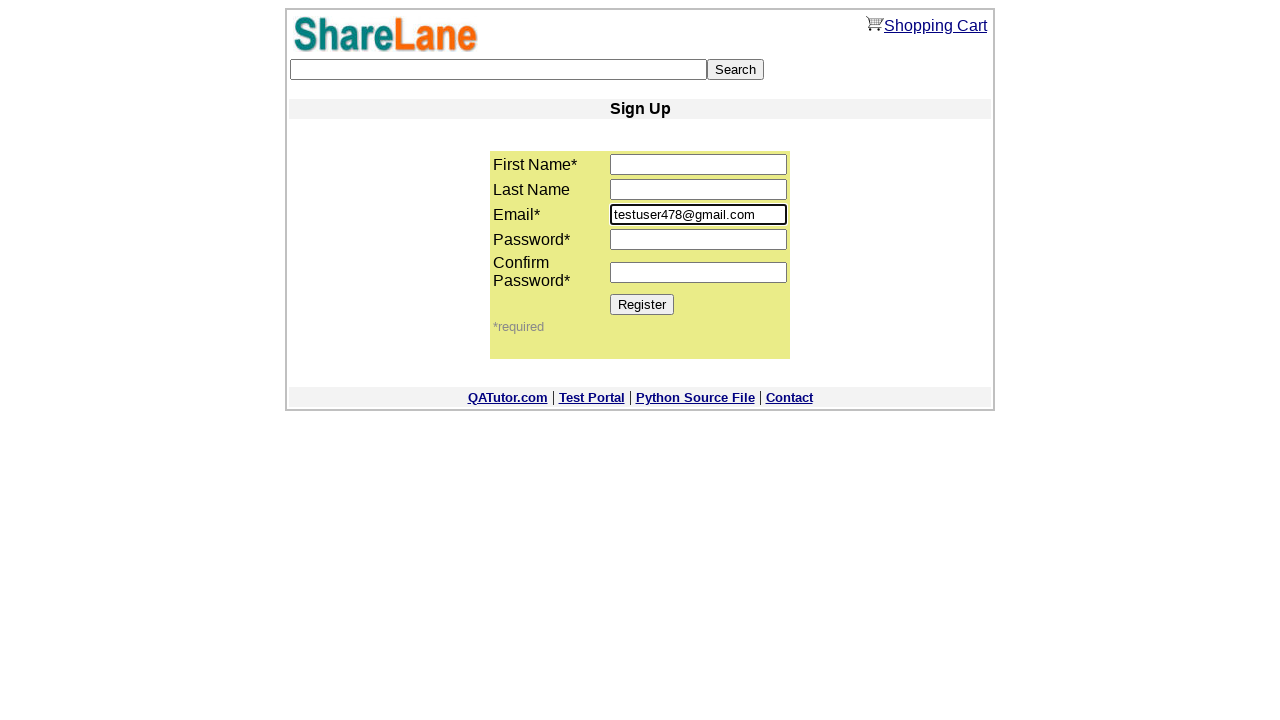

Filled first password field with '6547' on input[name='password1']
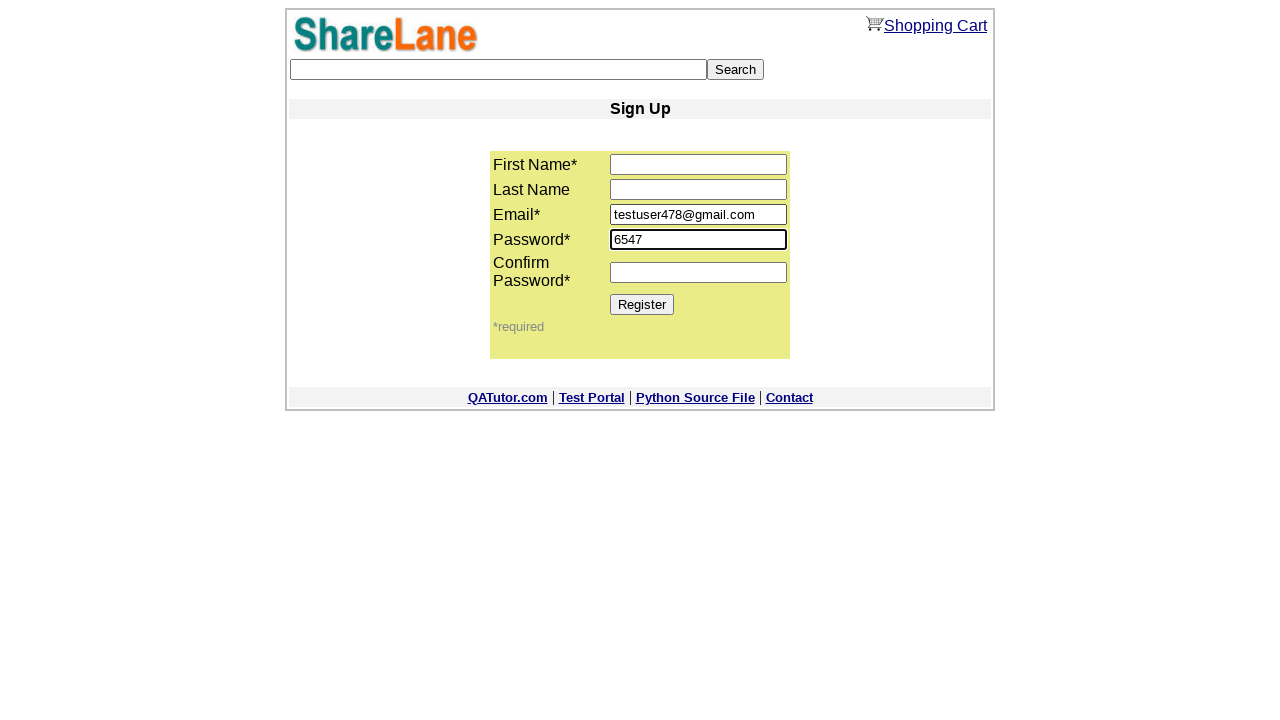

Filled second password field with '6547' on input[name='password2']
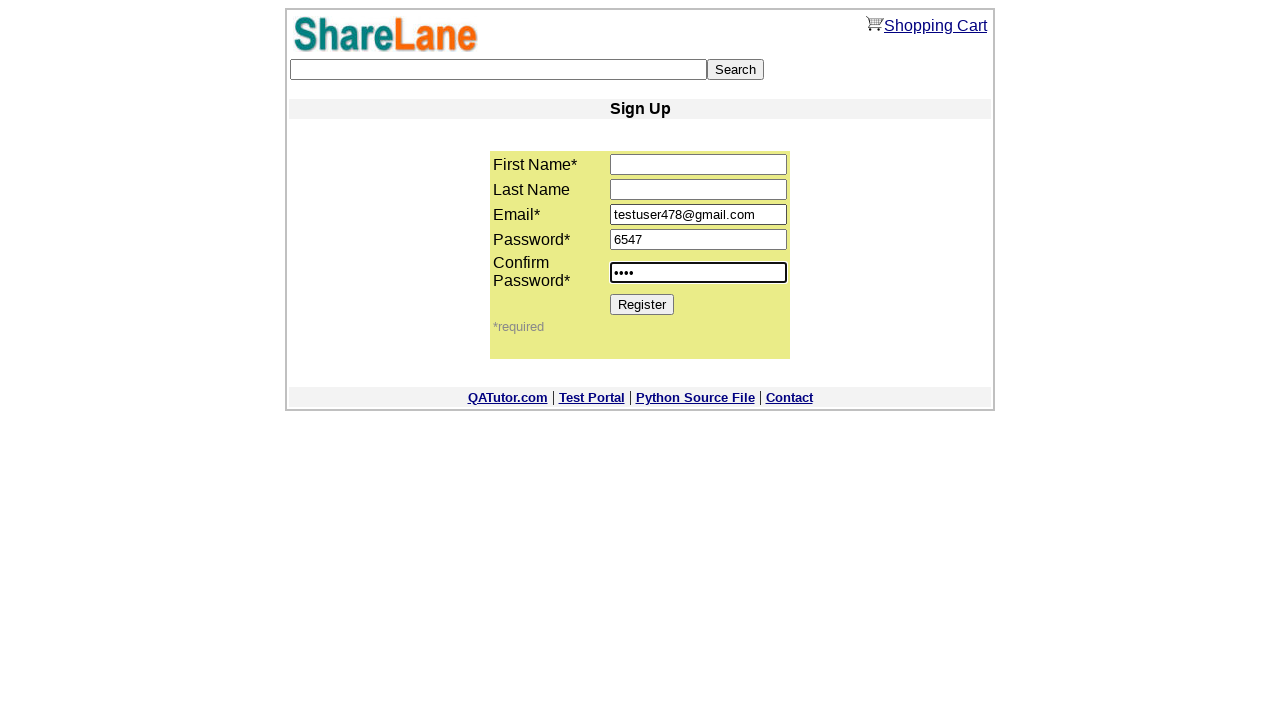

Clicked register button to submit form with empty first name at (642, 304) on xpath=/html/body/center/table/tbody/tr[5]/td/table/tbody/tr[2]/td/table/tbody/tr
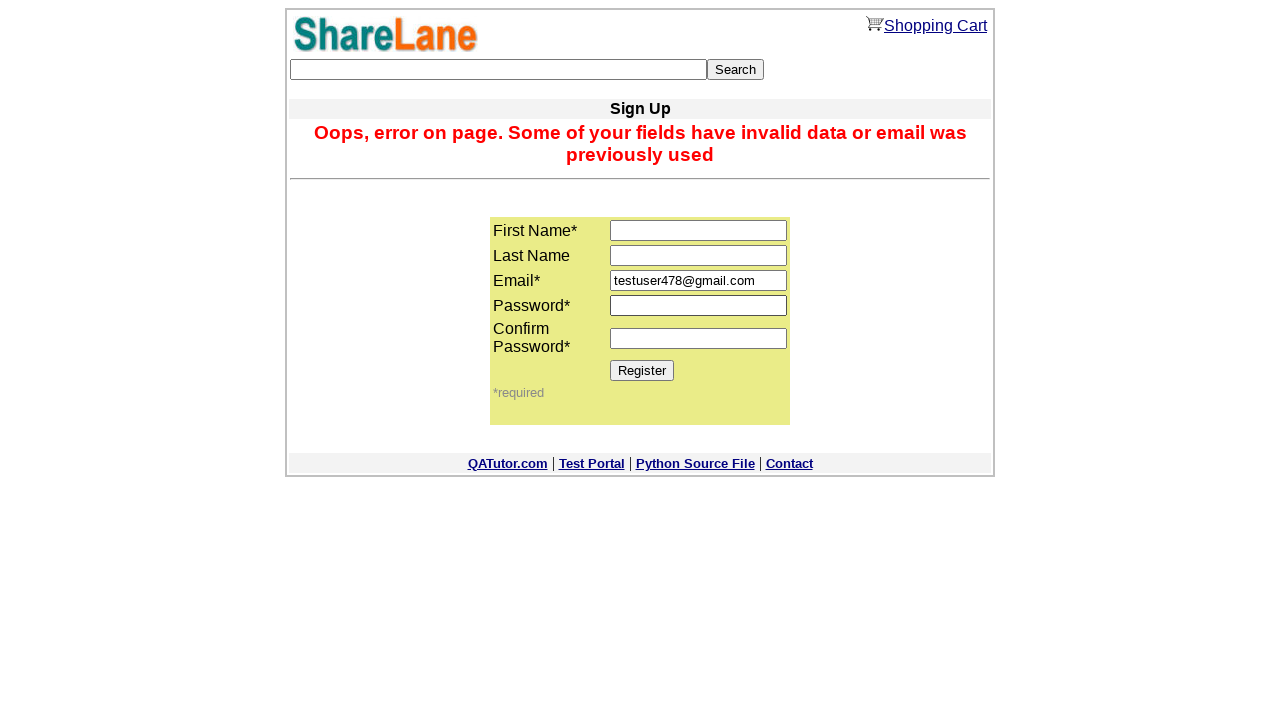

Error message appeared indicating first name field is required
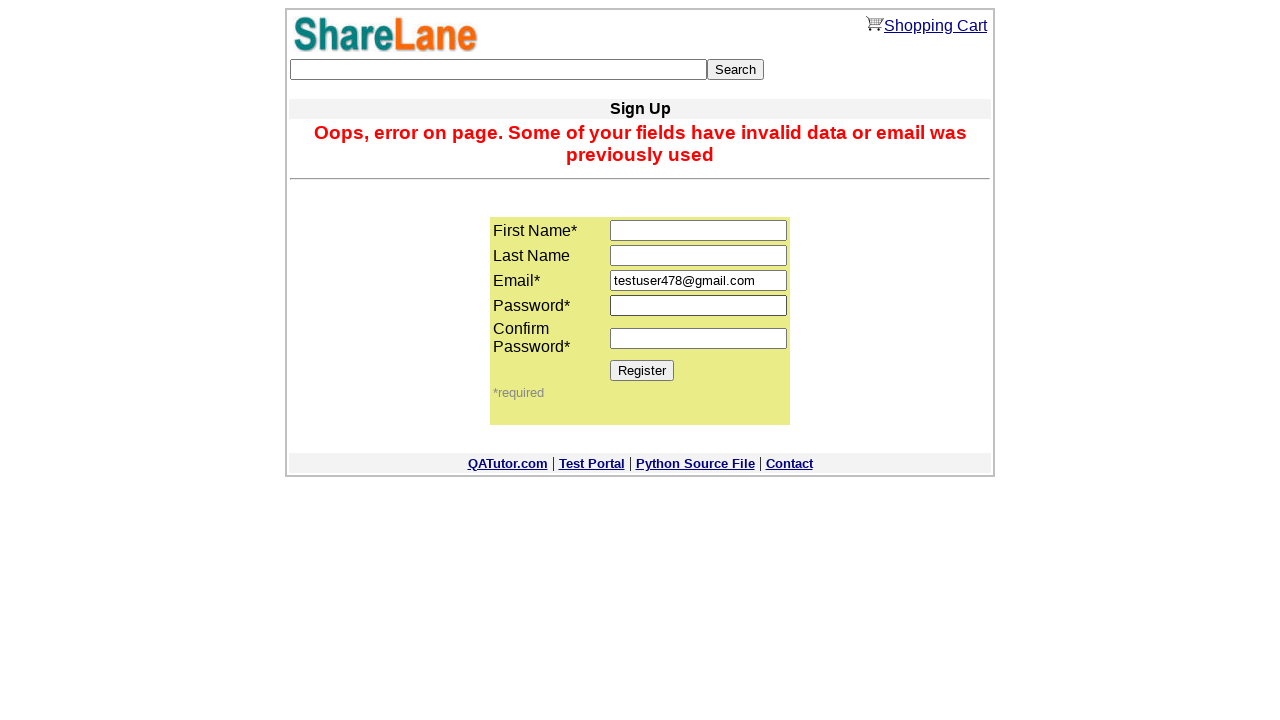

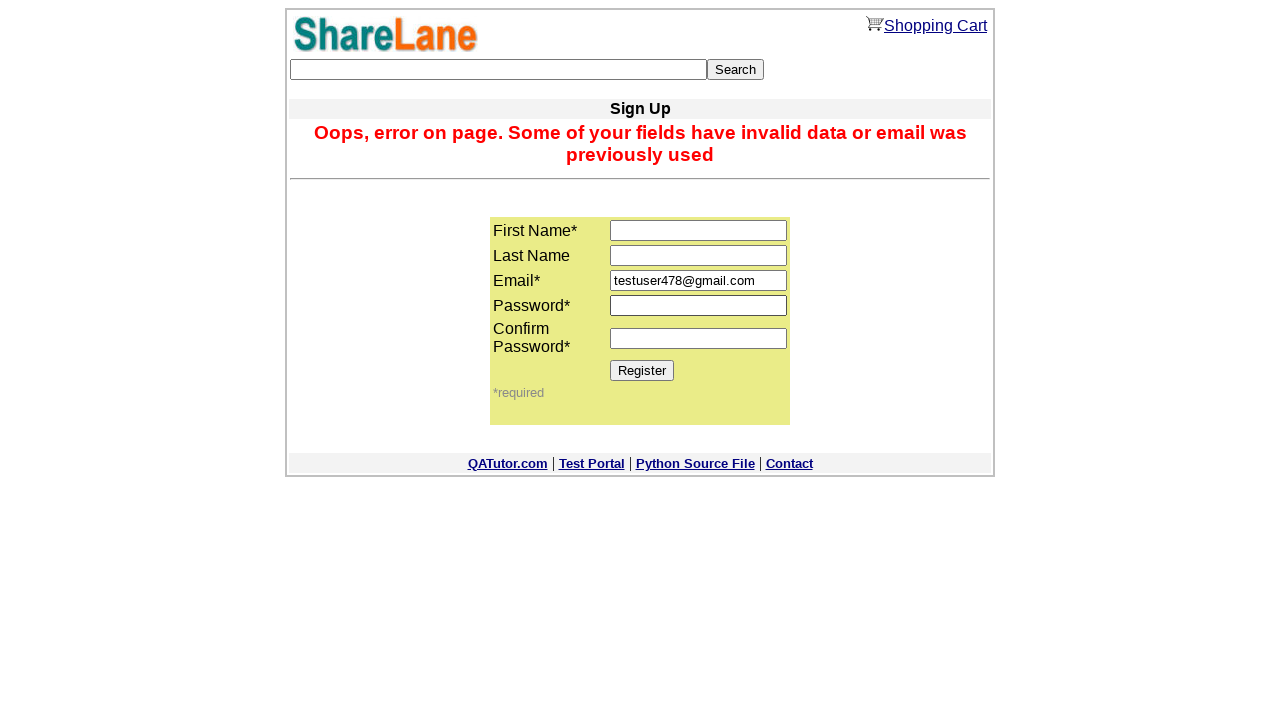